Tests dynamic loading by clicking a start button and waiting for hidden text to become visible

Starting URL: https://the-internet.herokuapp.com/dynamic_loading/1

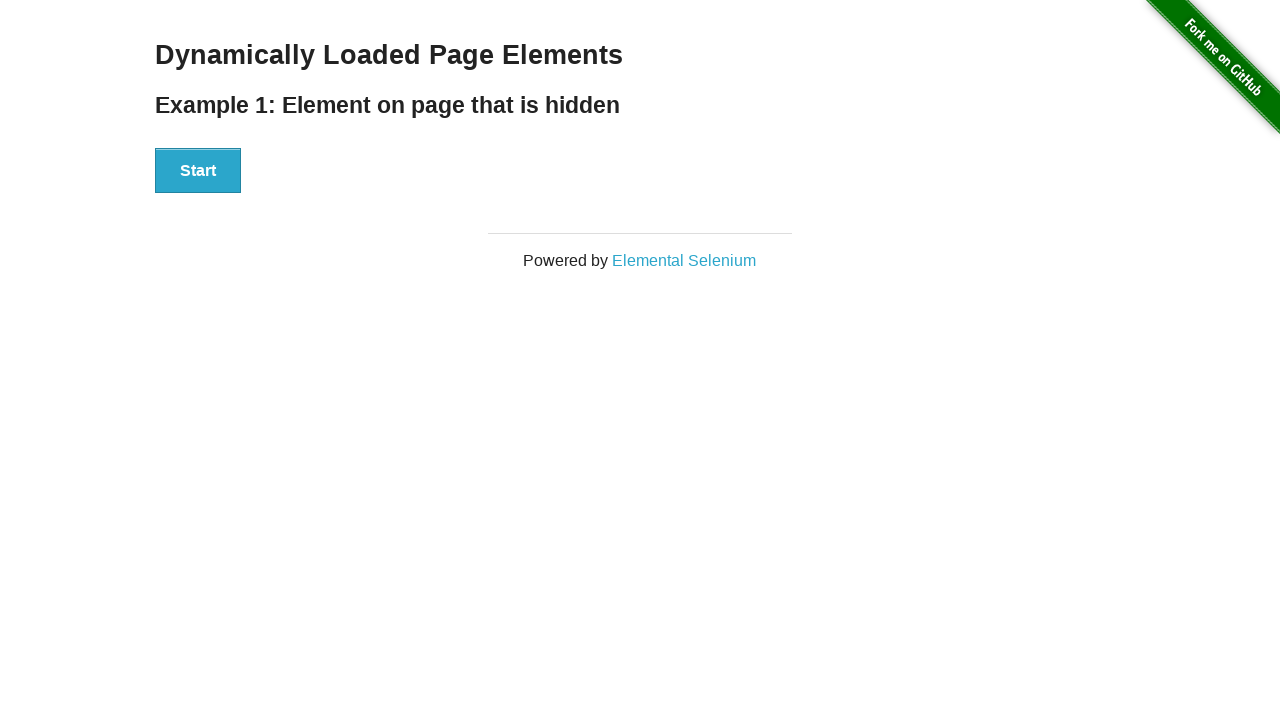

Clicked start button to trigger dynamic loading at (198, 171) on xpath=//div[@id='start']/button
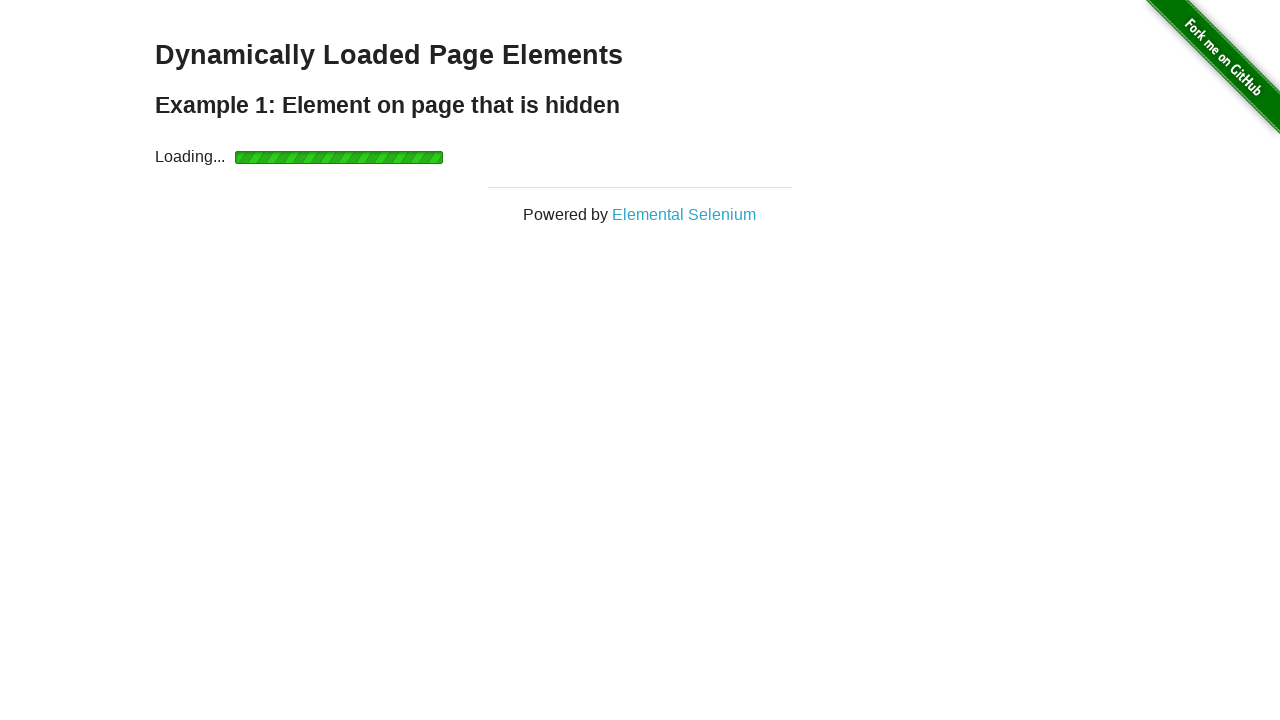

Waited for finish element to become visible
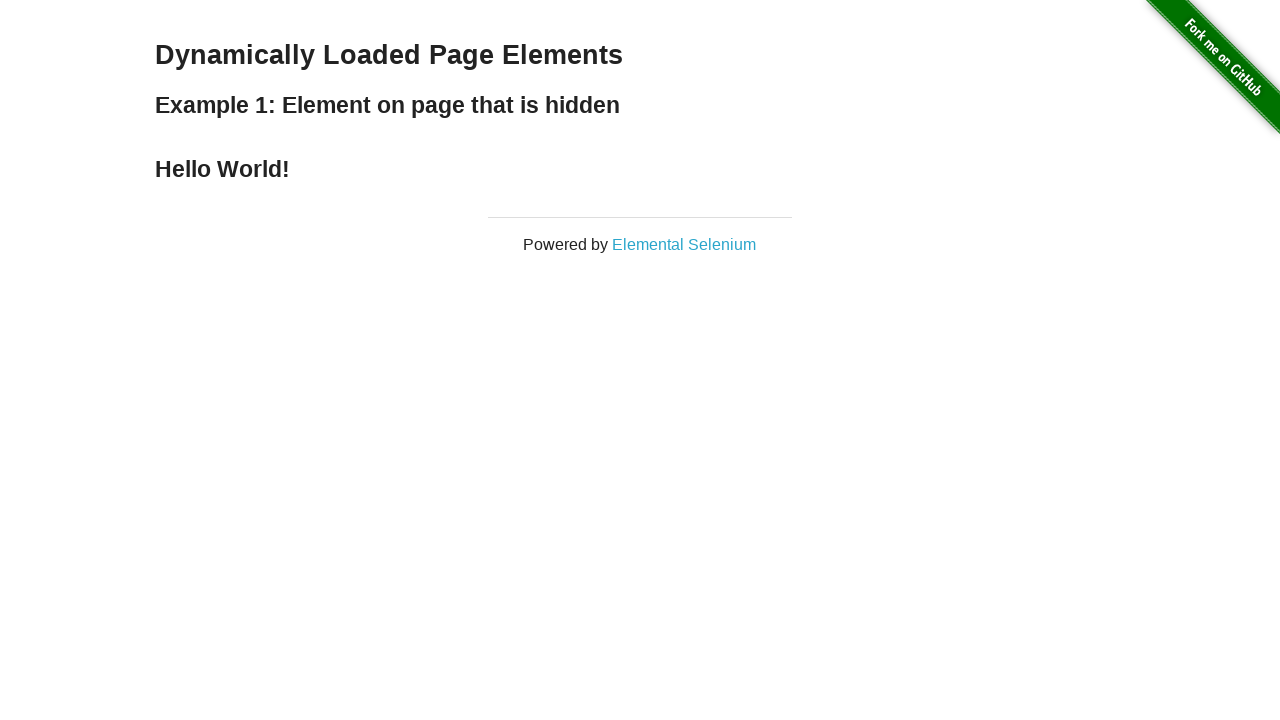

Retrieved text content from finish element
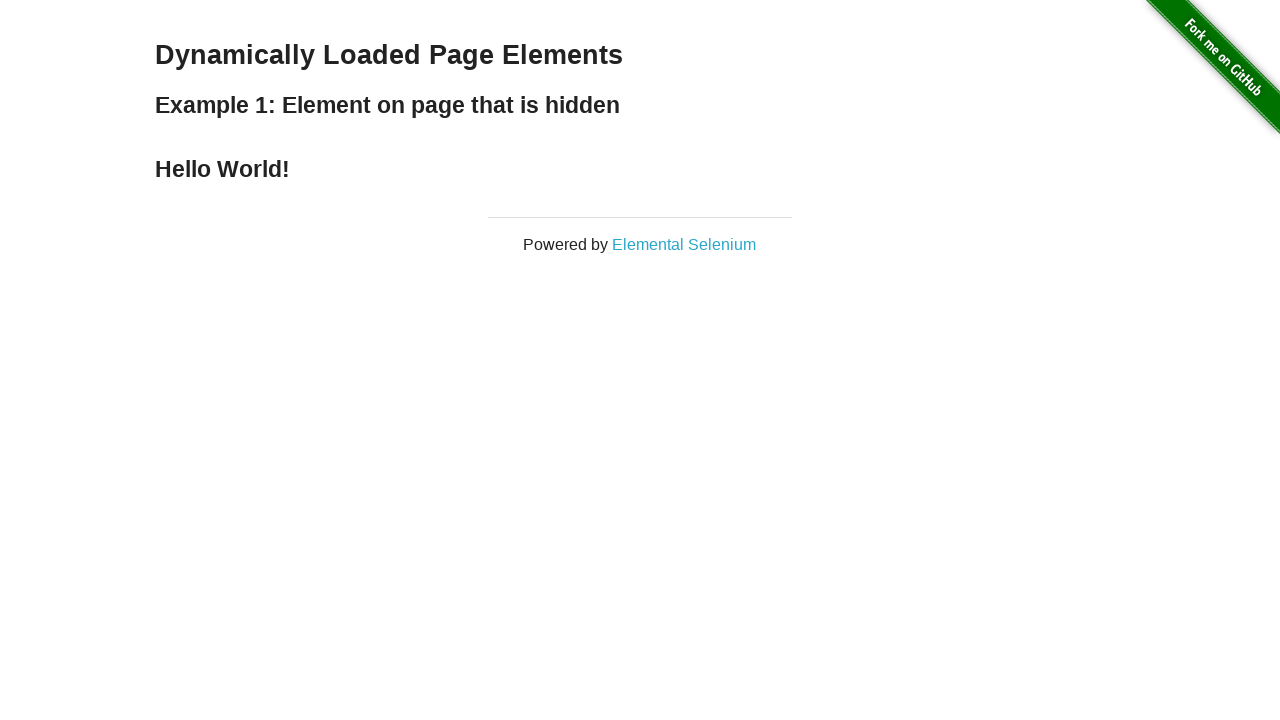

Verified that finish text contains 'Hello World!'
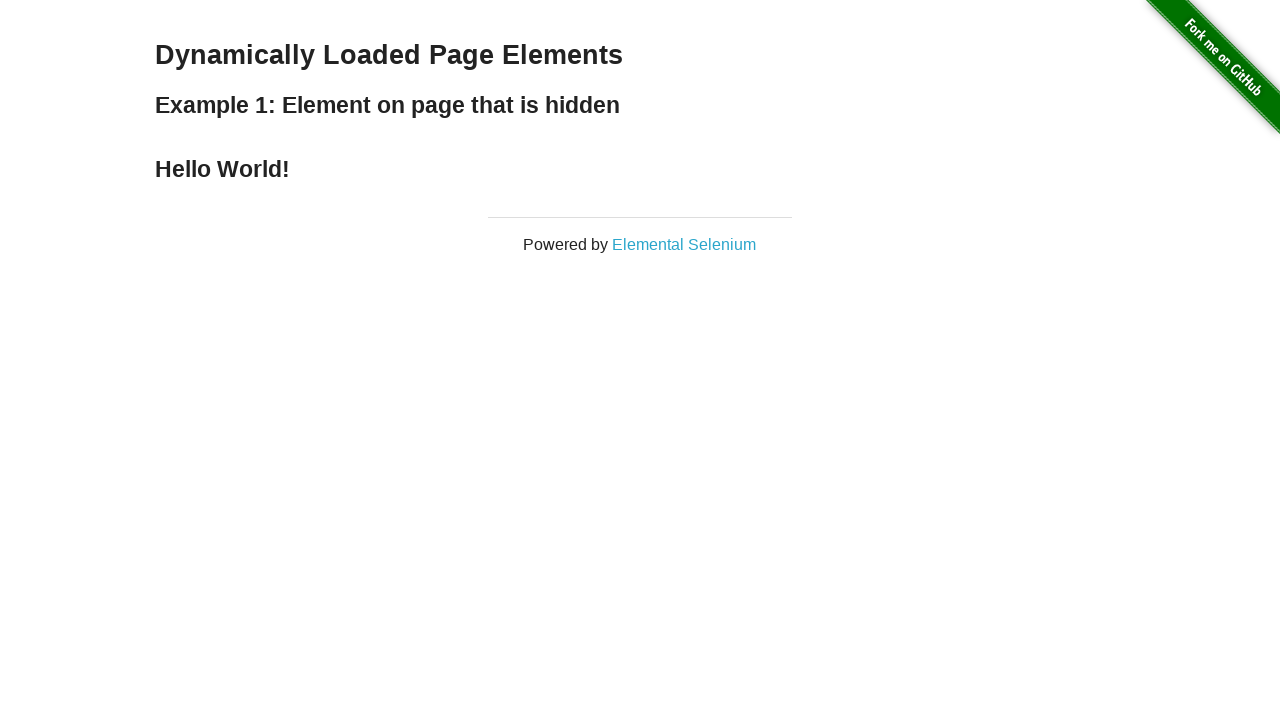

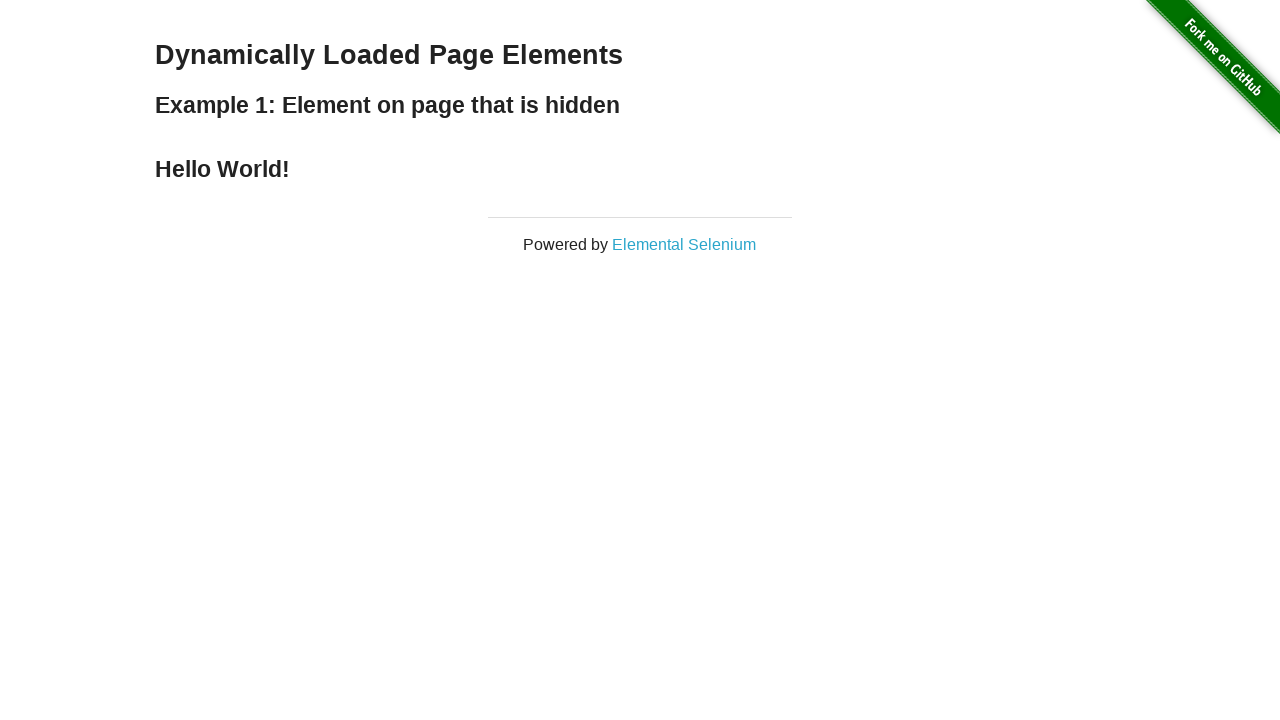